Tests PWA structure by navigating to the site and verifying PWA-related meta tags, manifest link, and service worker availability through page evaluation.

Starting URL: https://xyuan.chat

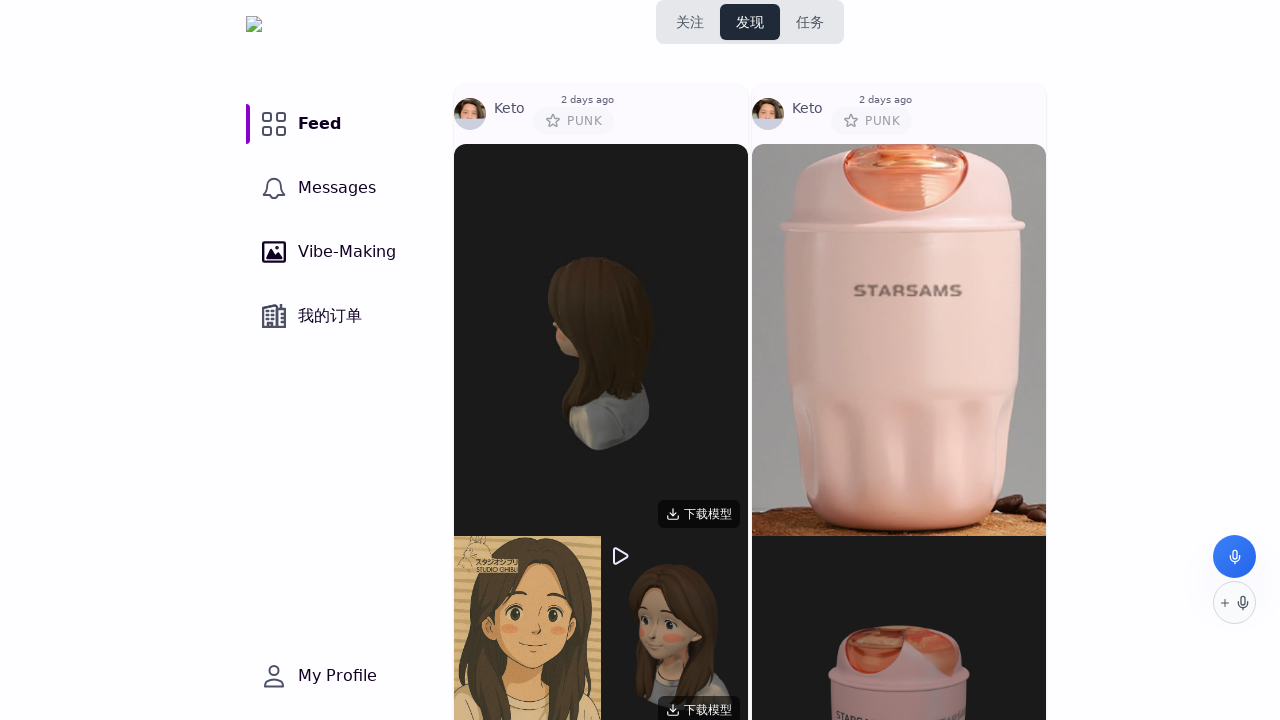

Waited for page to load completely (domcontentloaded state)
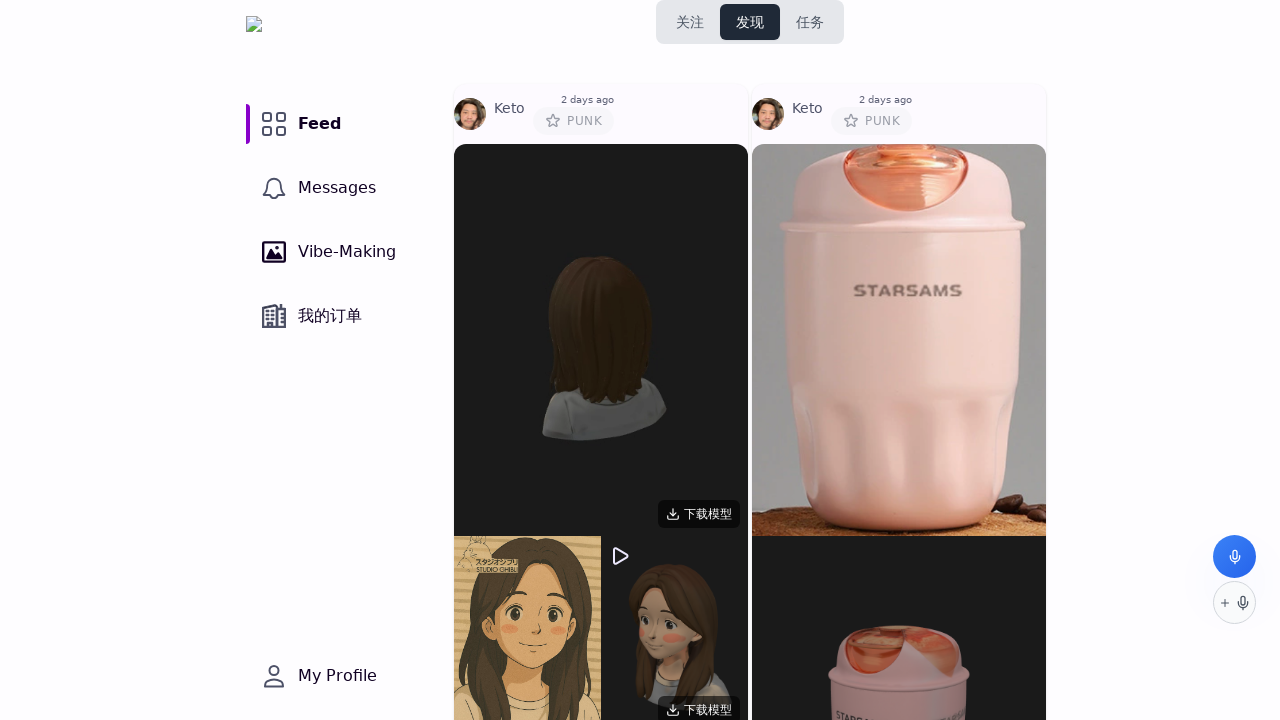

Evaluated PWA structure including HTTPS, manifest link, viewport meta, theme color, Apple meta, and service worker API availability
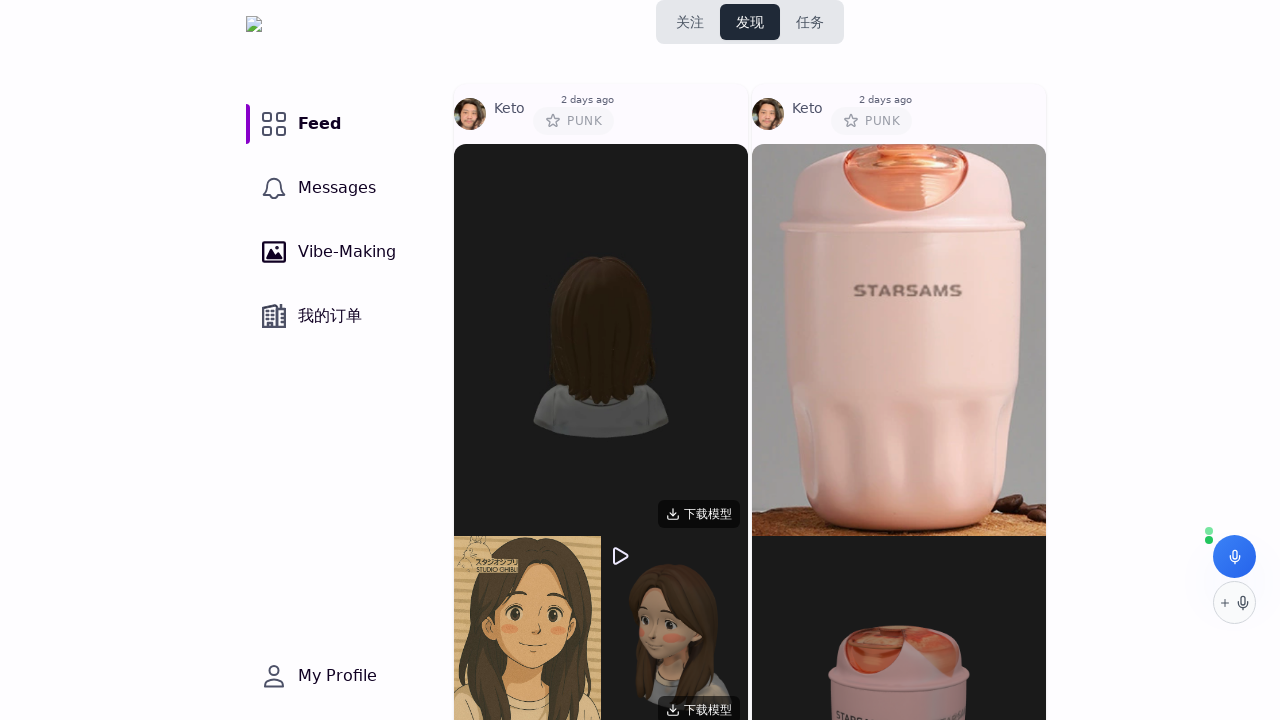

Navigated to login page at https://xyuan.chat/login
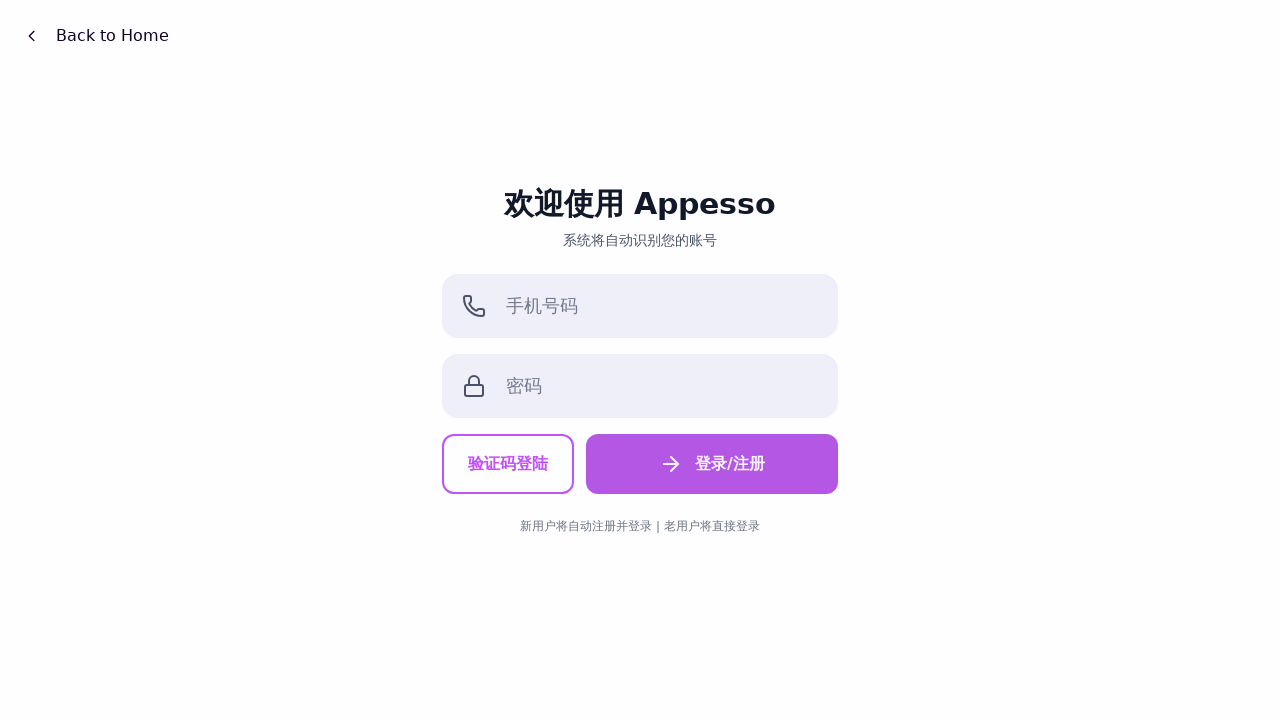

Evaluated login form structure including form presence, input fields count, submit button, and input field details
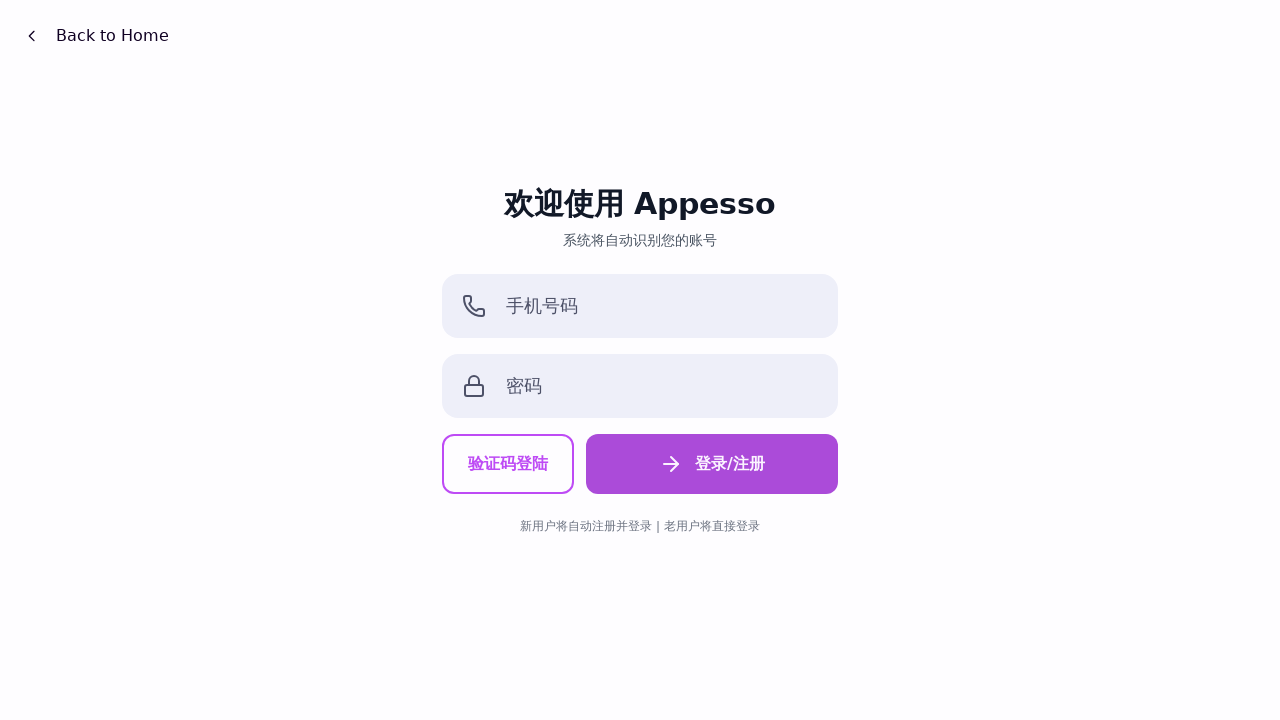

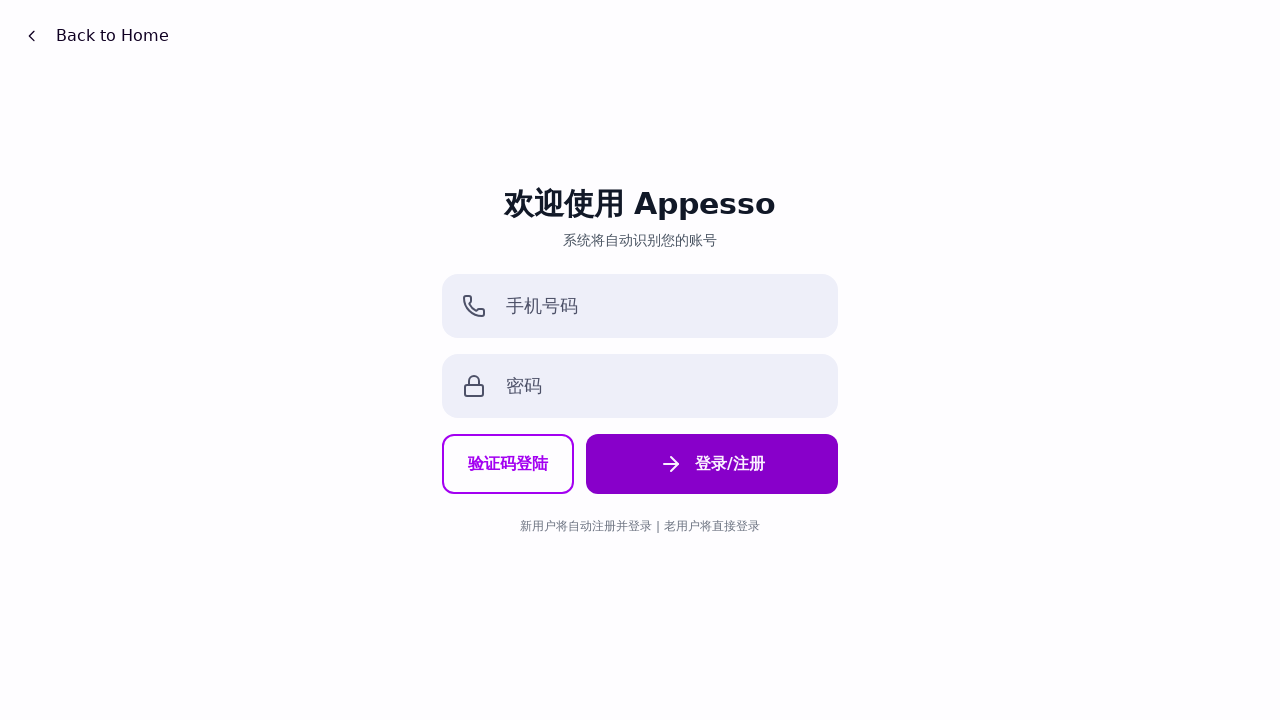